Tests that the todo counter displays the correct number of items as todos are added

Starting URL: https://demo.playwright.dev/todomvc

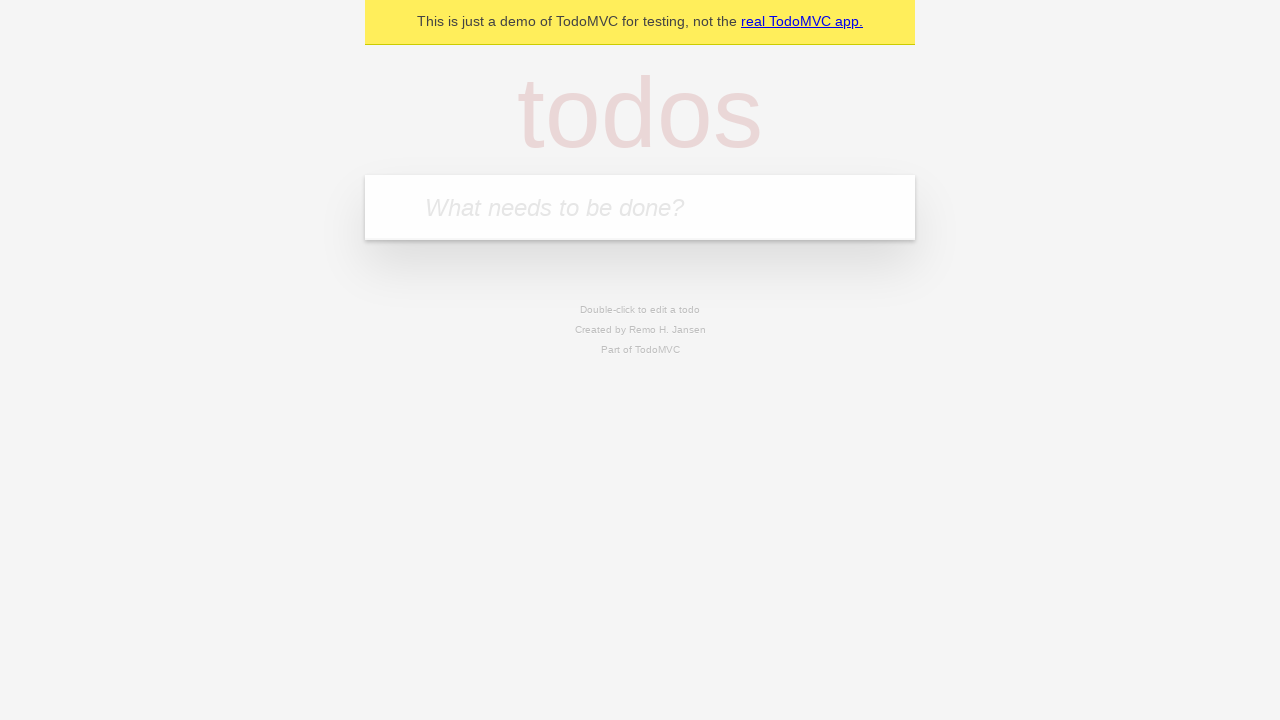

Filled todo input with 'buy some cheese' on internal:attr=[placeholder="What needs to be done?"i]
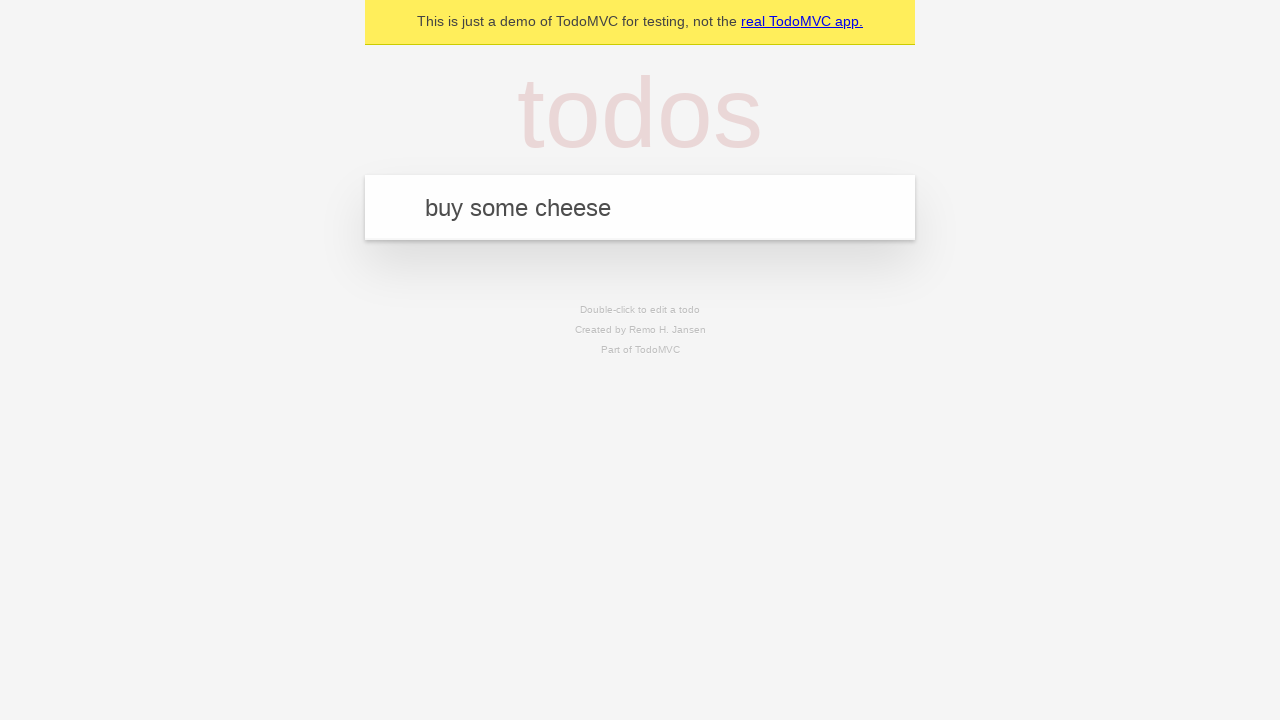

Pressed Enter to add first todo item on internal:attr=[placeholder="What needs to be done?"i]
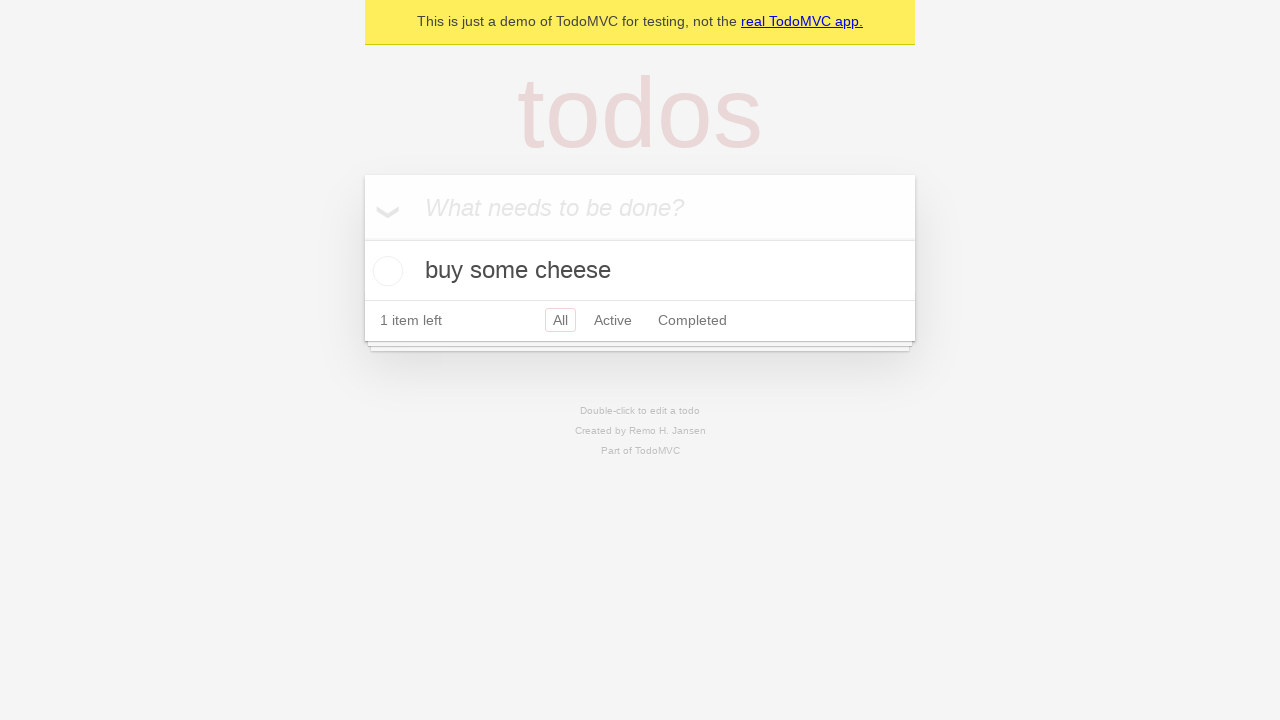

Todo counter element appeared after adding first item
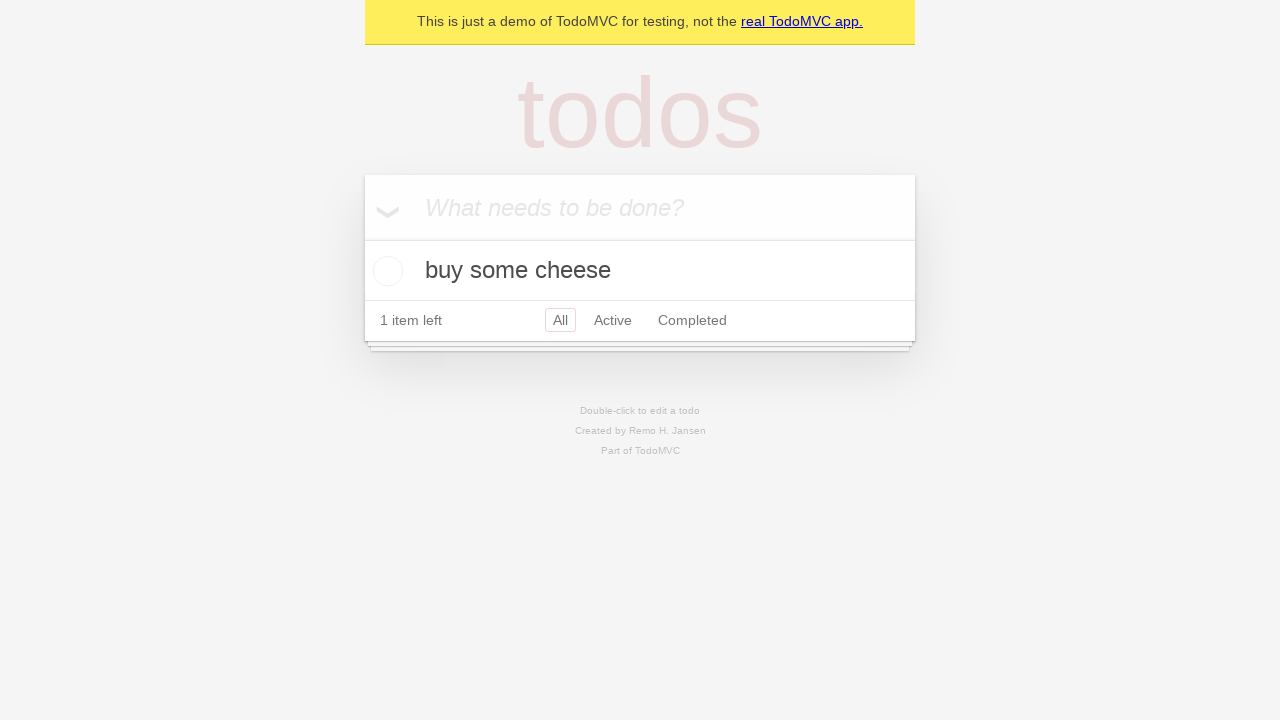

Filled todo input with 'feed the cat' on internal:attr=[placeholder="What needs to be done?"i]
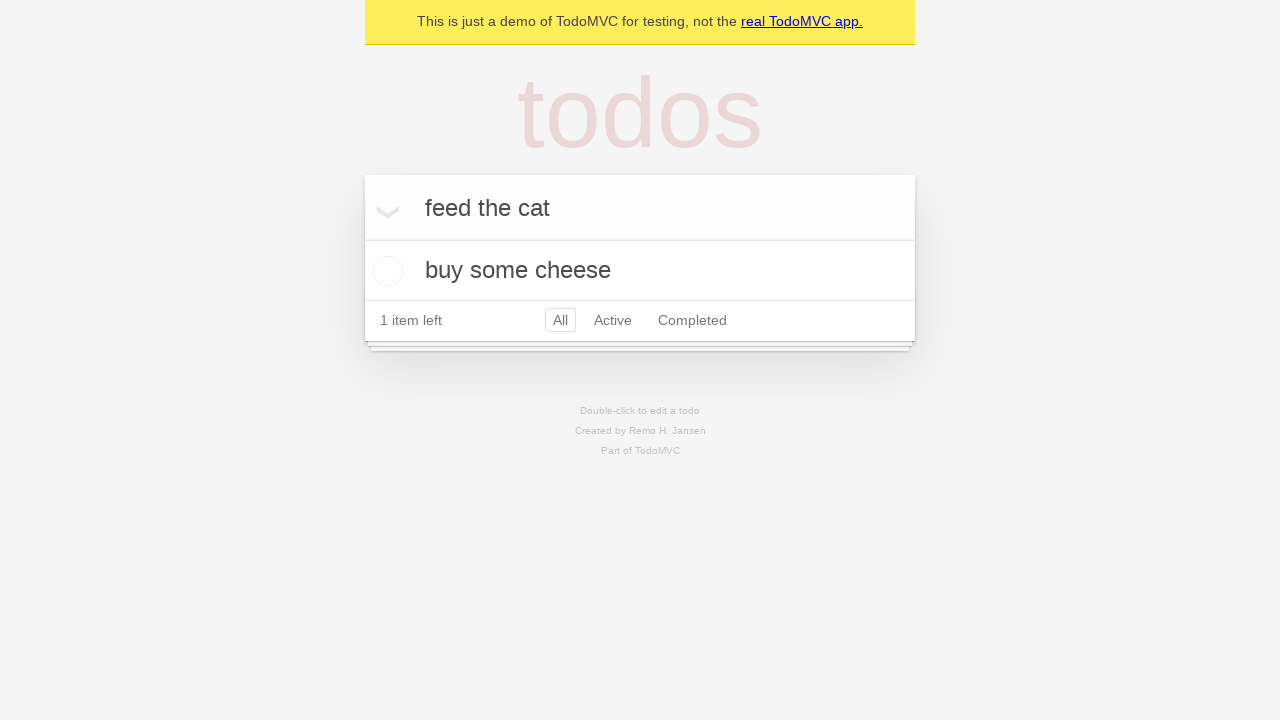

Pressed Enter to add second todo item on internal:attr=[placeholder="What needs to be done?"i]
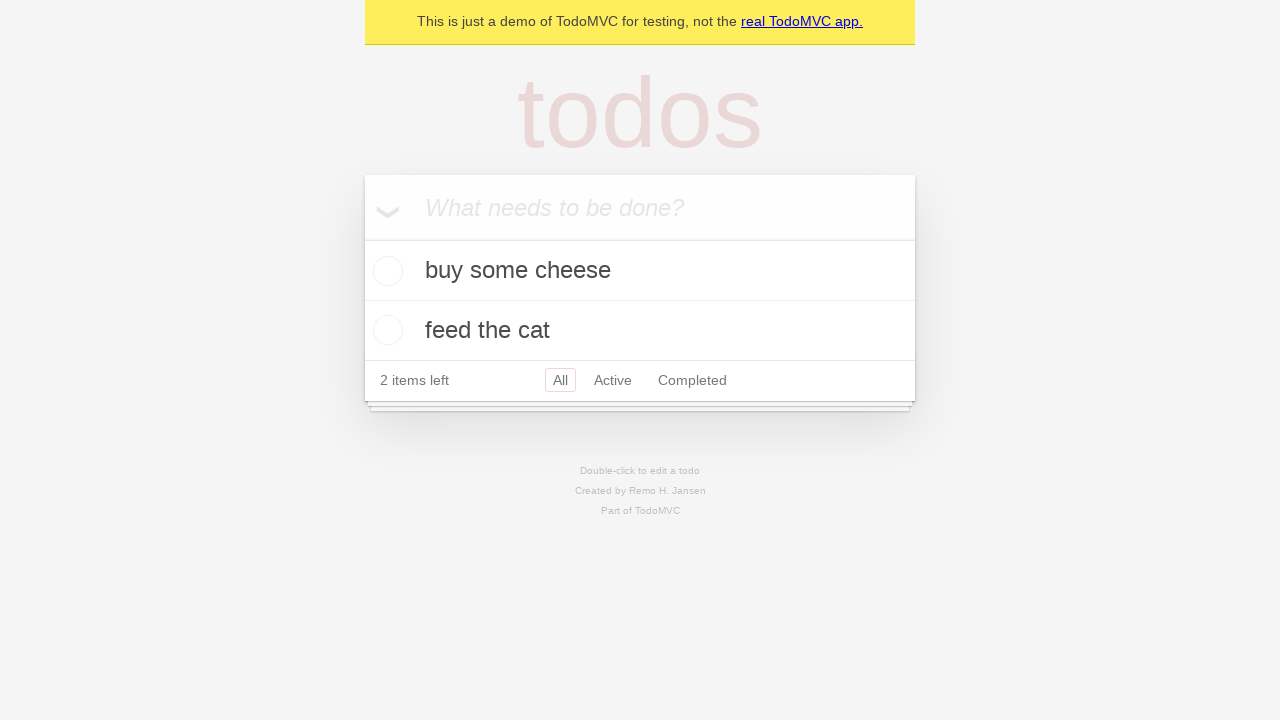

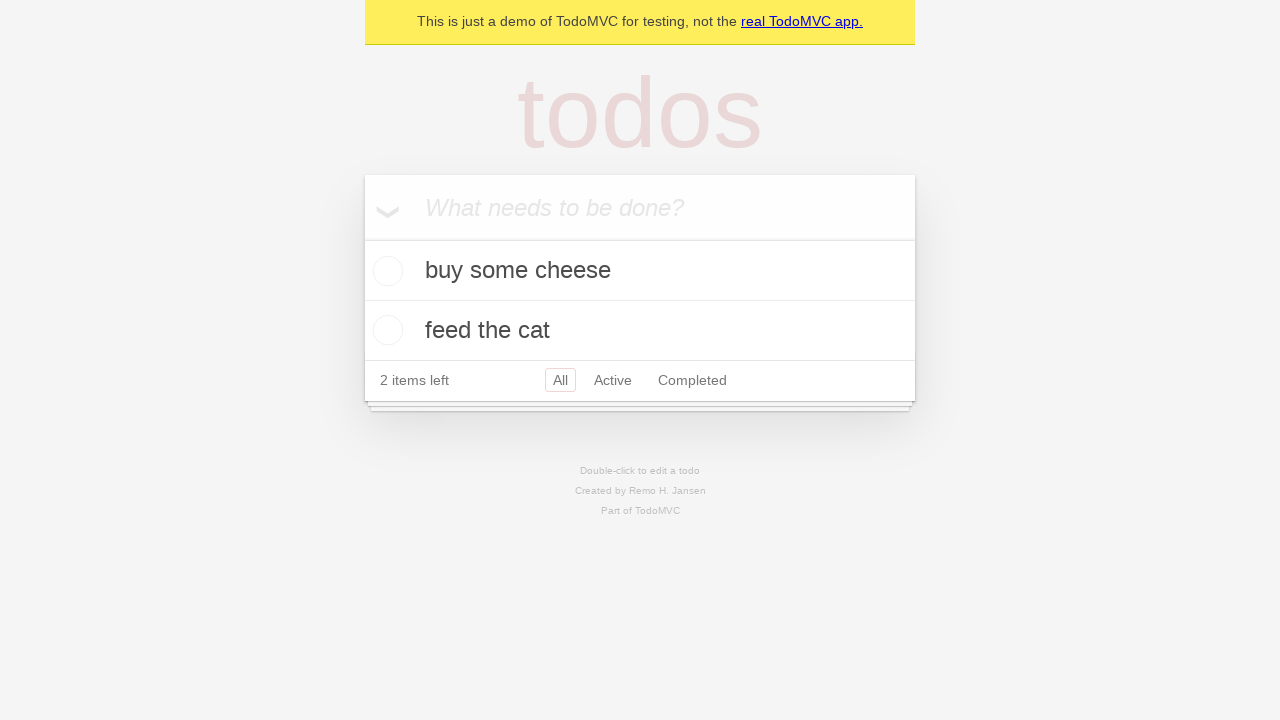